Tests dropdown selection by iterating through options and selecting Option 2 programmatically

Starting URL: https://the-internet.herokuapp.com/

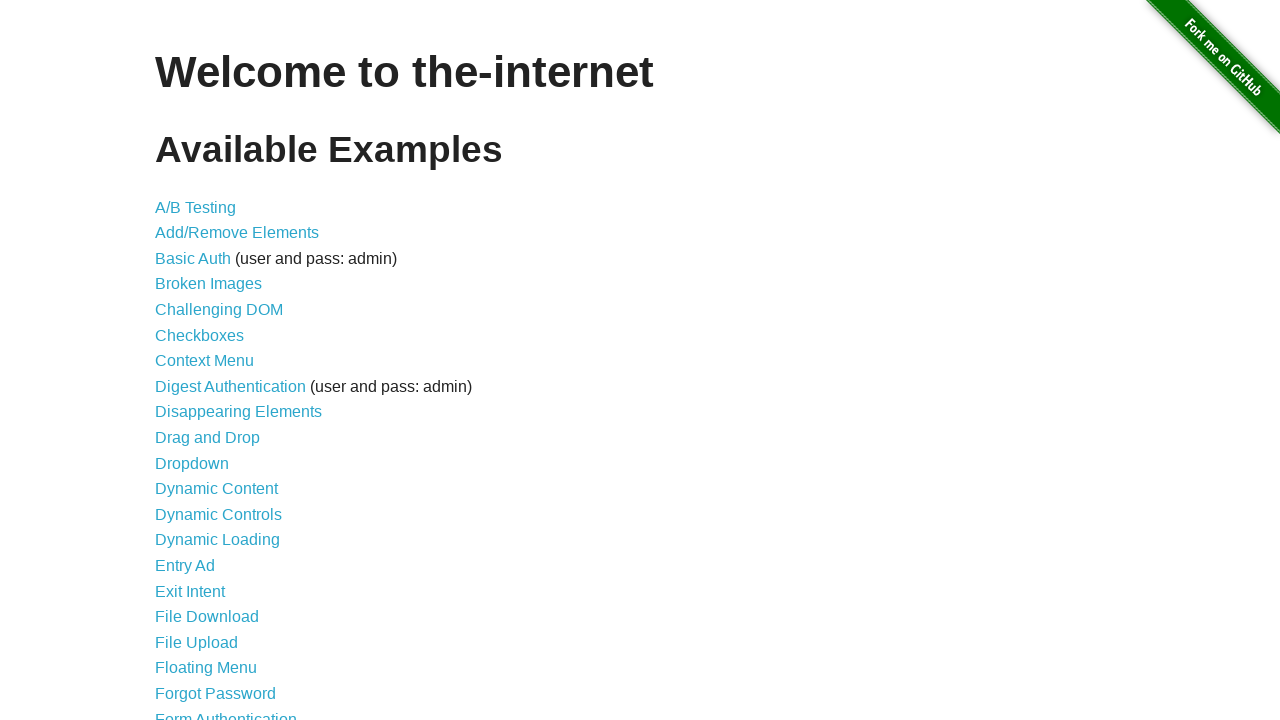

Navigated to the-internet.herokuapp.com
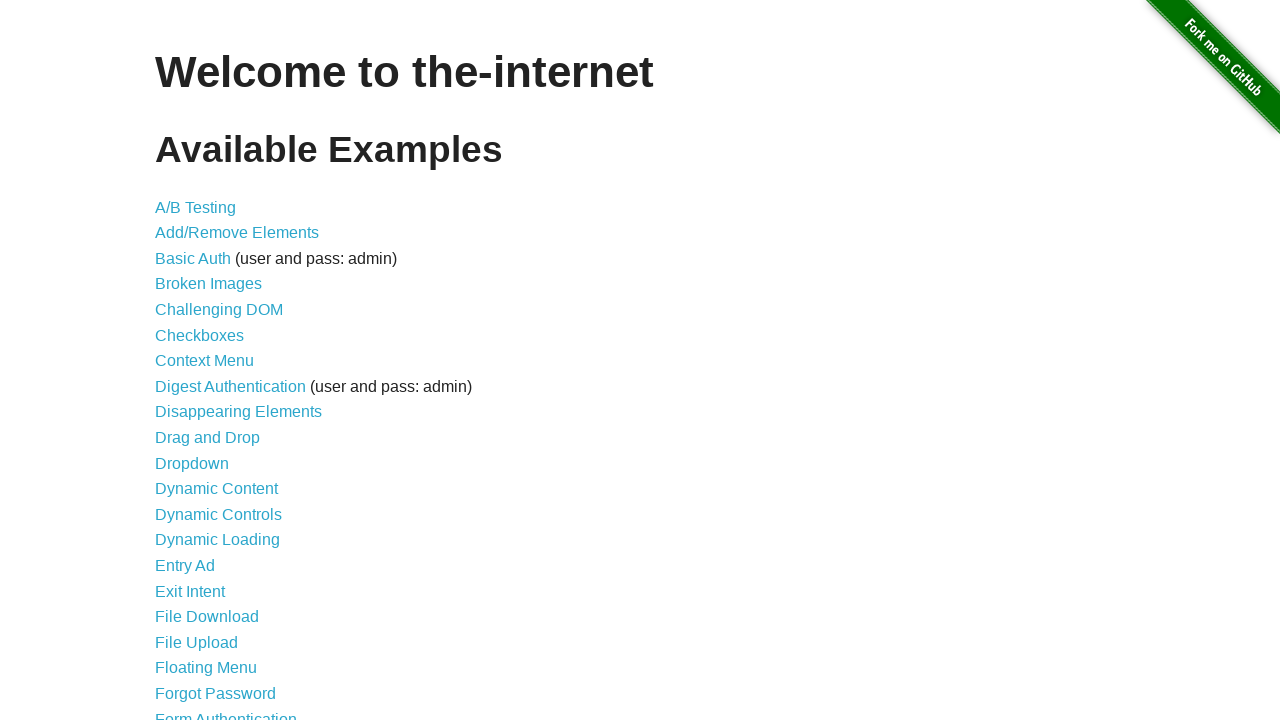

Clicked on Dropdown link at (192, 463) on a:has-text('Dropdown')
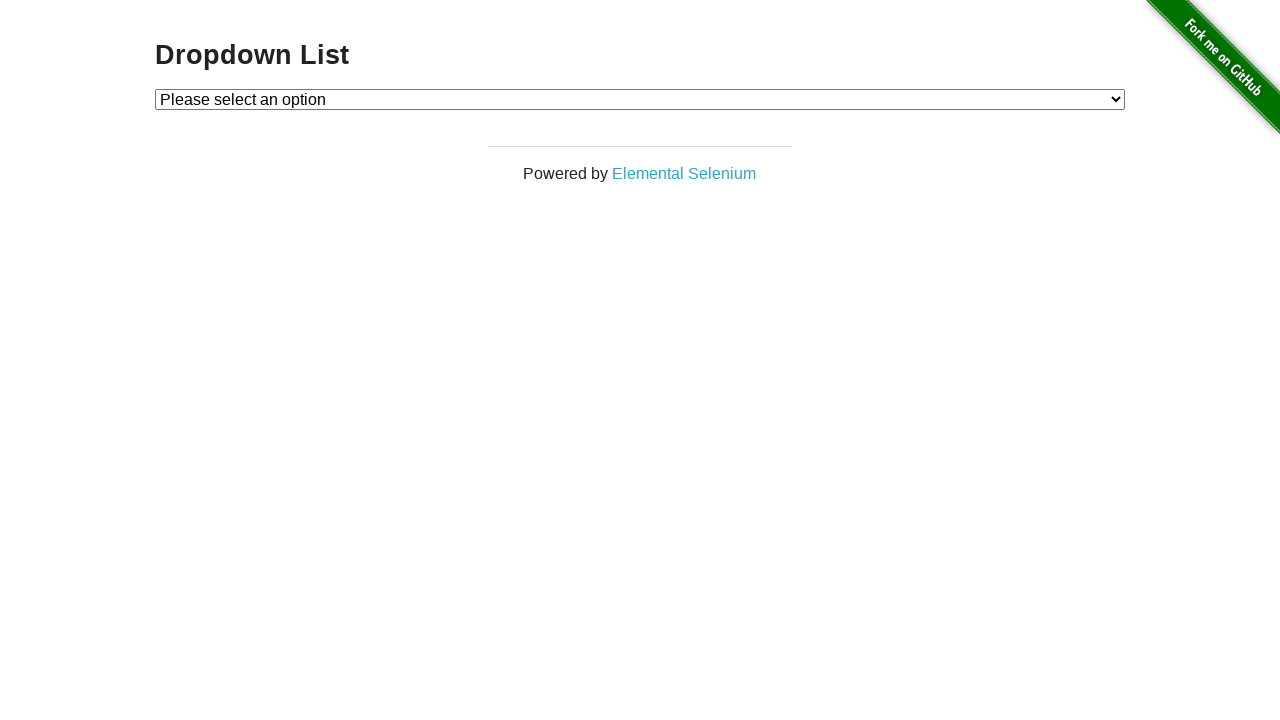

Selected Option 2 from dropdown by iterating through options programmatically on #dropdown
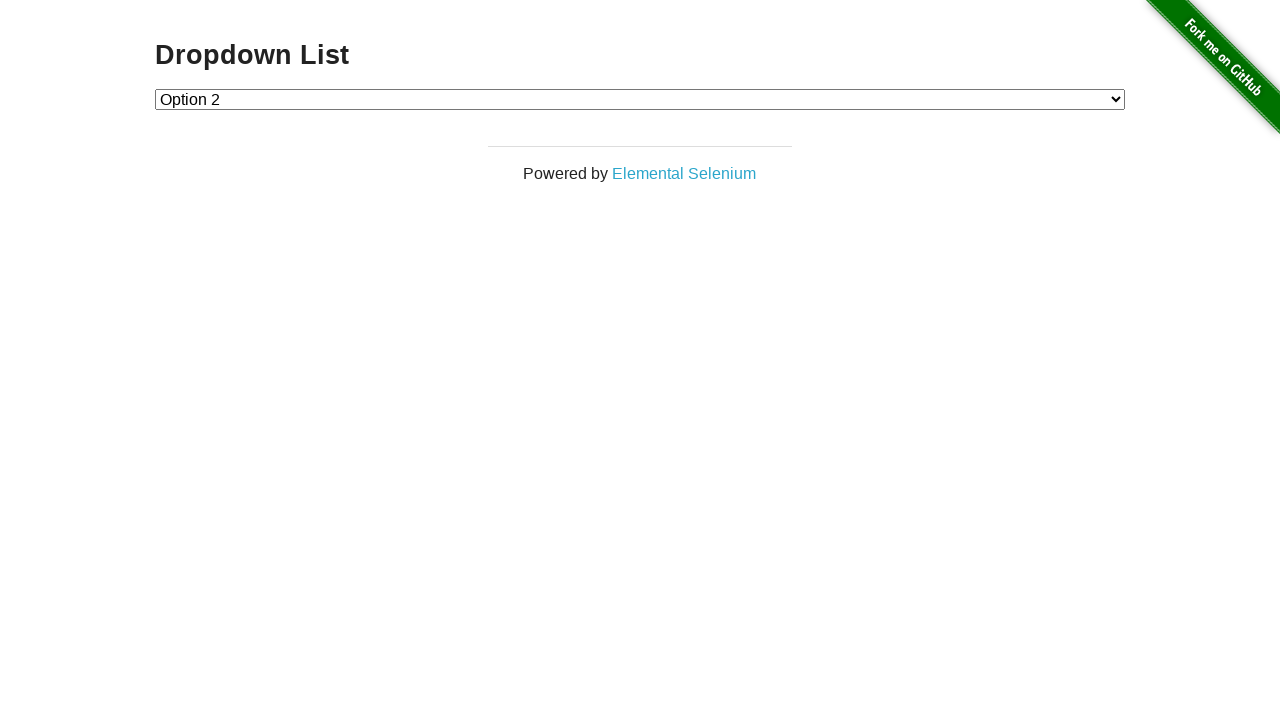

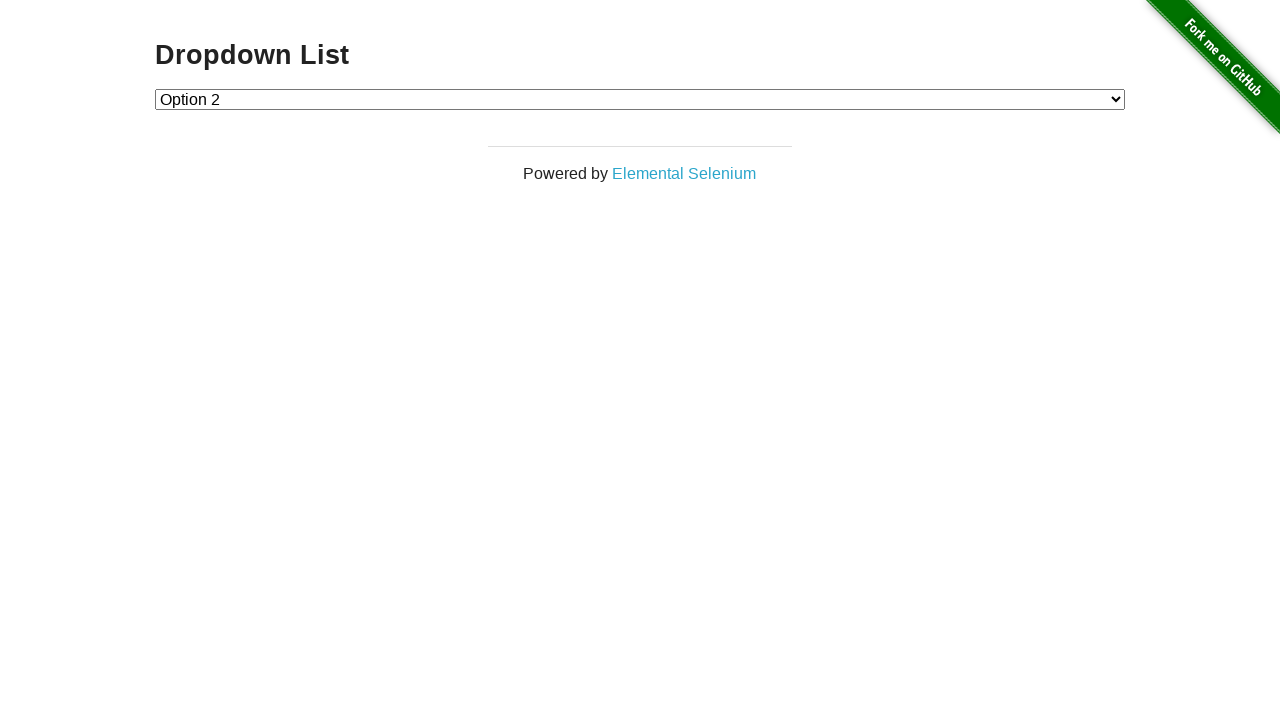